Tests the hotel listing functionality by clicking the hotel list button and verifying that 10 hotels are displayed

Starting URL: http://hotel-v3.progmasters.hu/

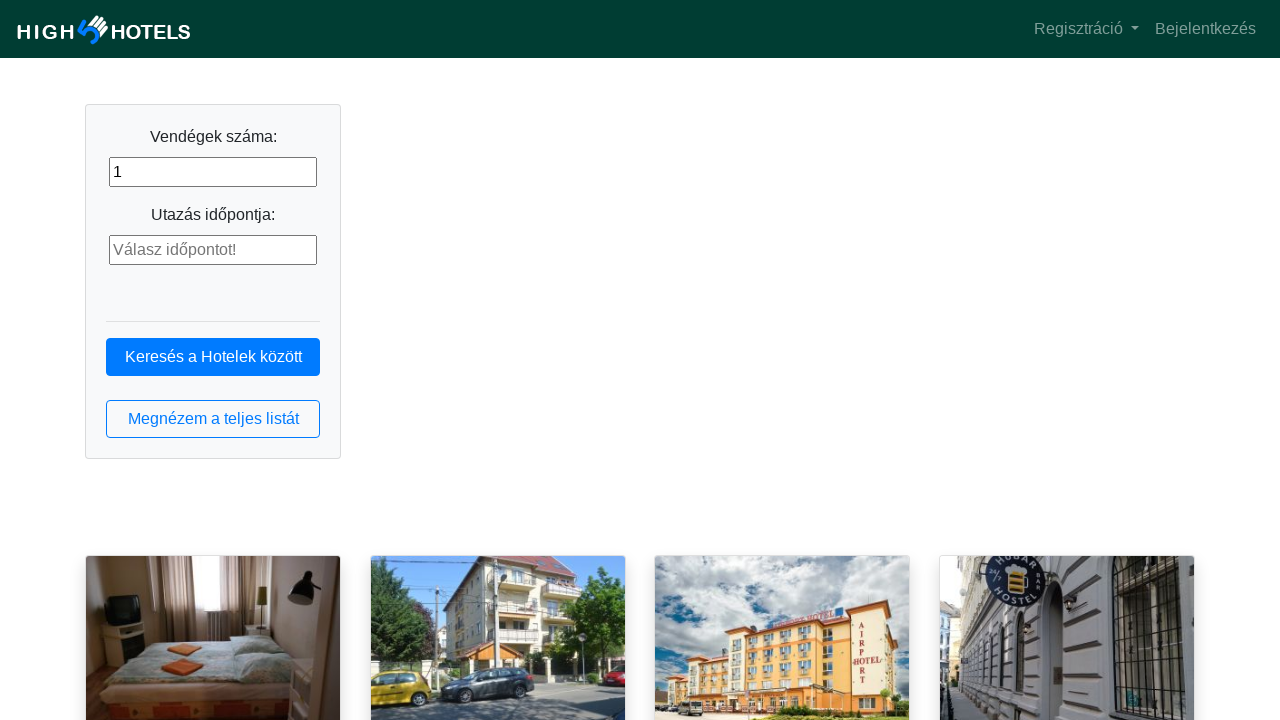

Clicked the hotel list button at (213, 419) on button.btn.btn-outline-primary.btn-block
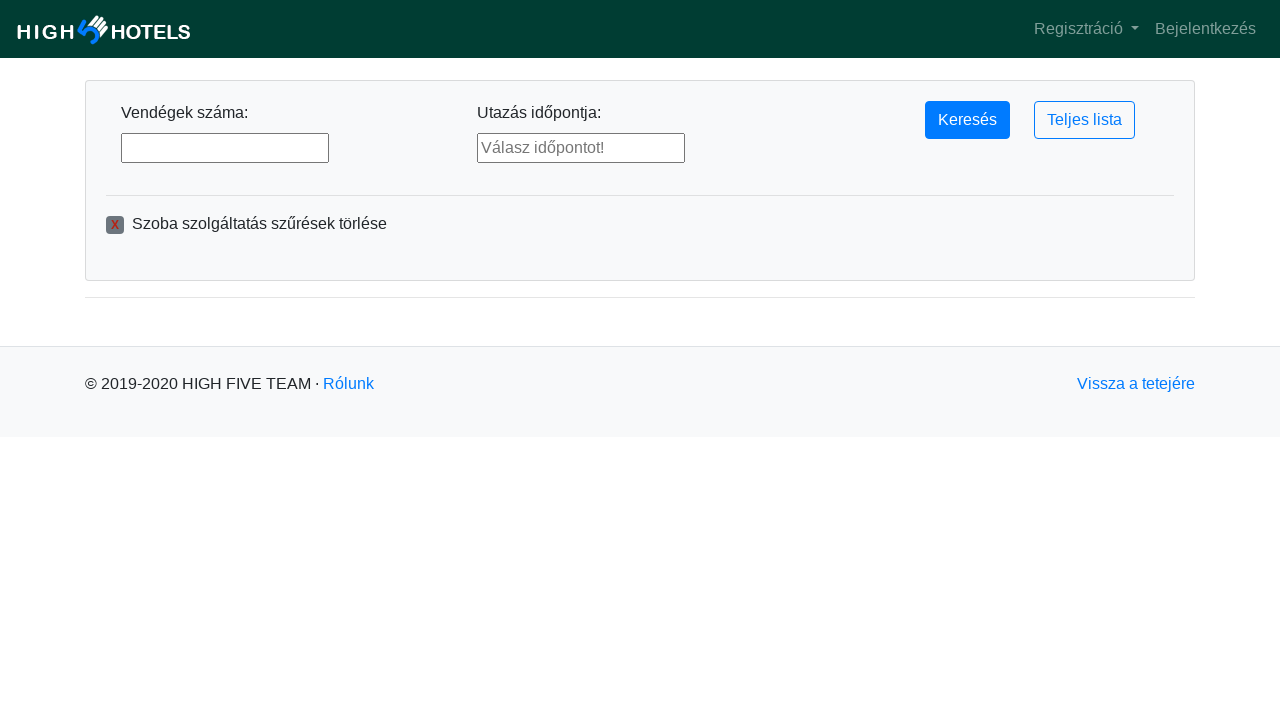

Hotel list loaded successfully
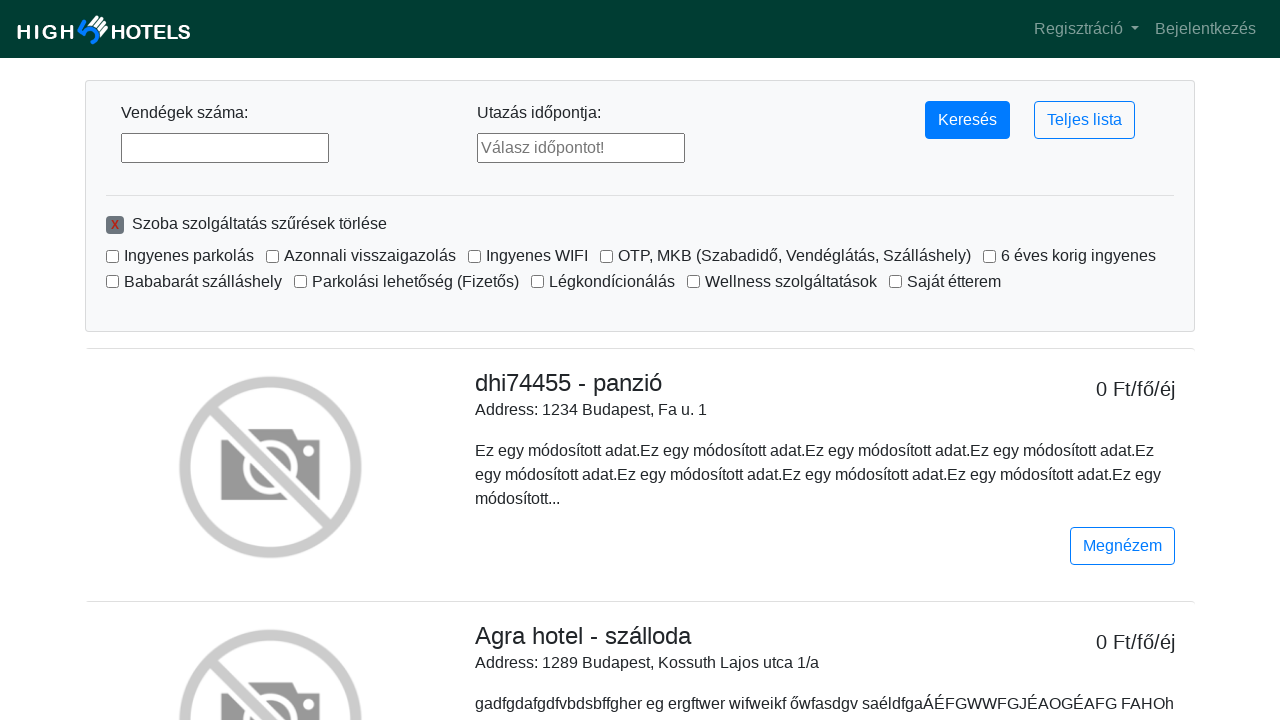

Located all hotel elements
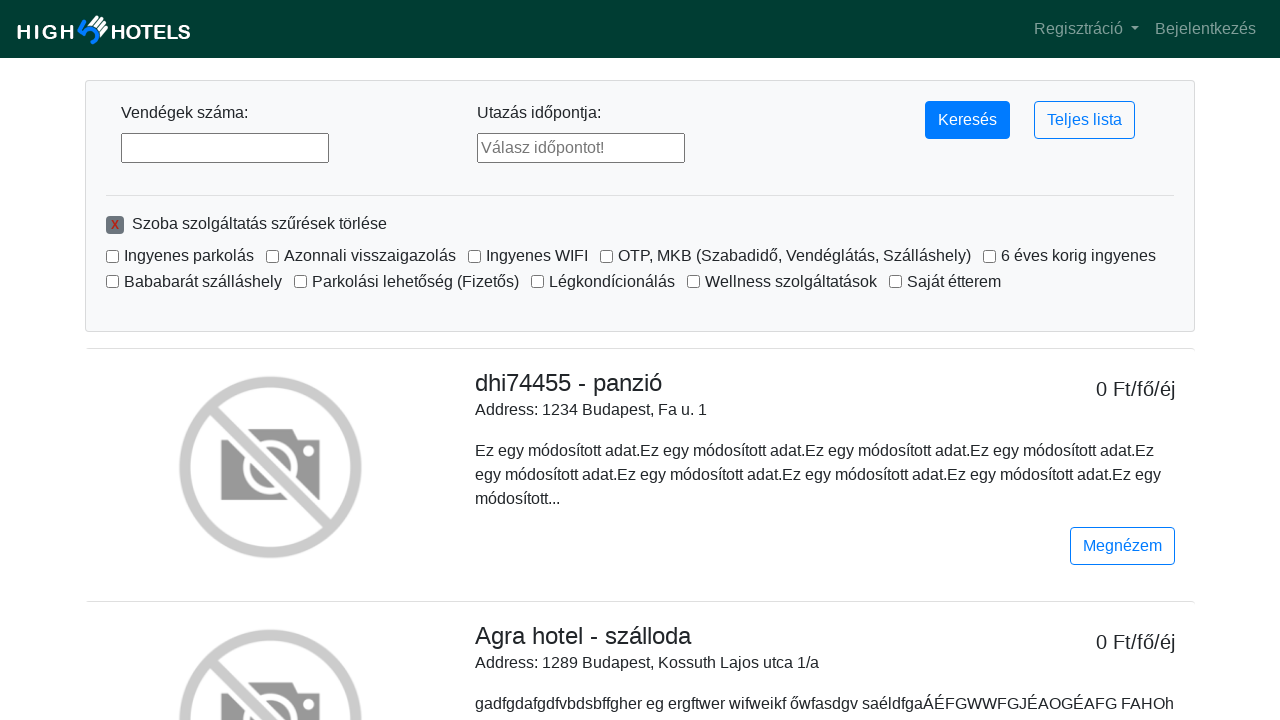

First hotel element is ready
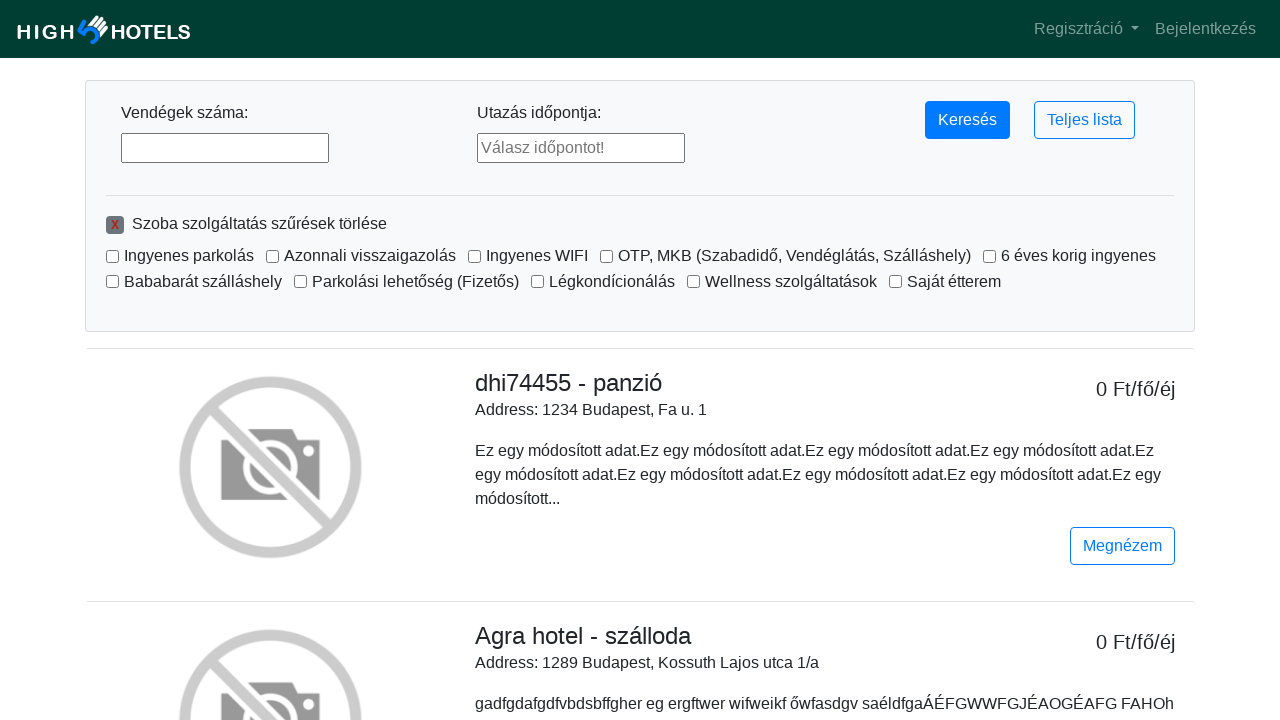

Verified that 10 hotels are displayed
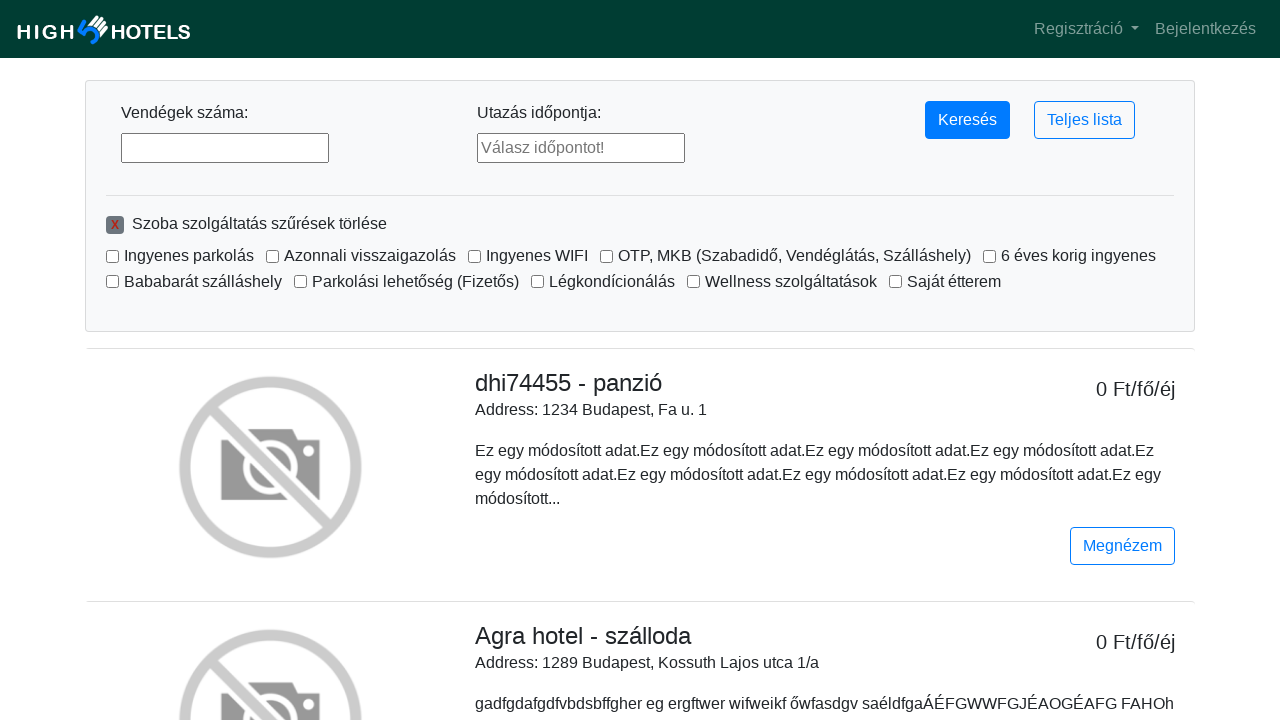

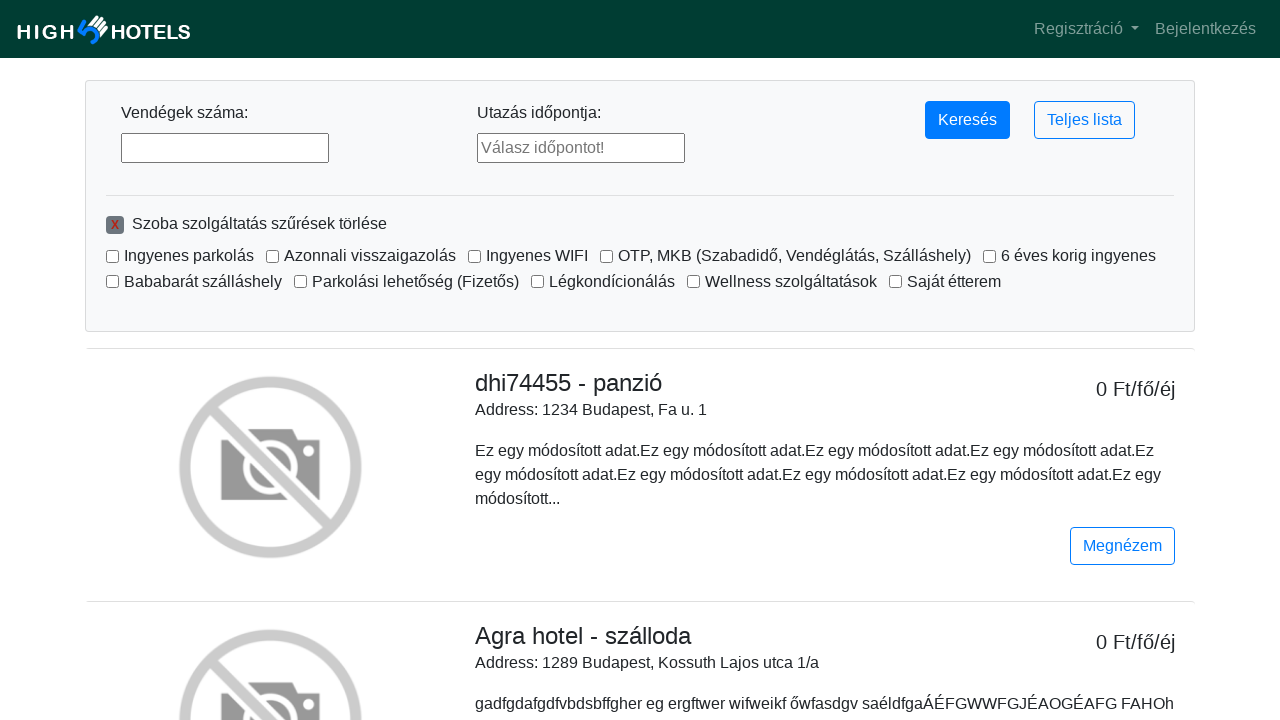